Tests form filling by entering values in different form controls using class name selectors

Starting URL: https://formy-project.herokuapp.com/autocomplete

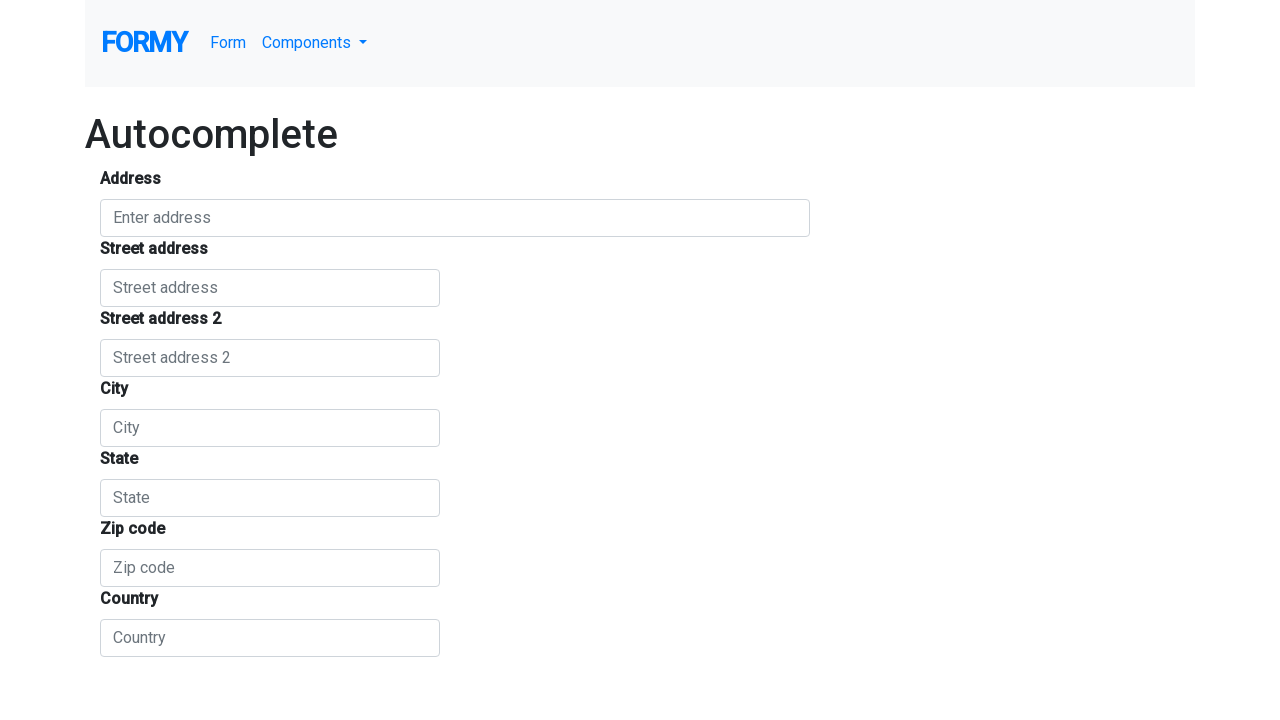

Filled first form control with 'Hrisovului' on .form-control >> nth=0
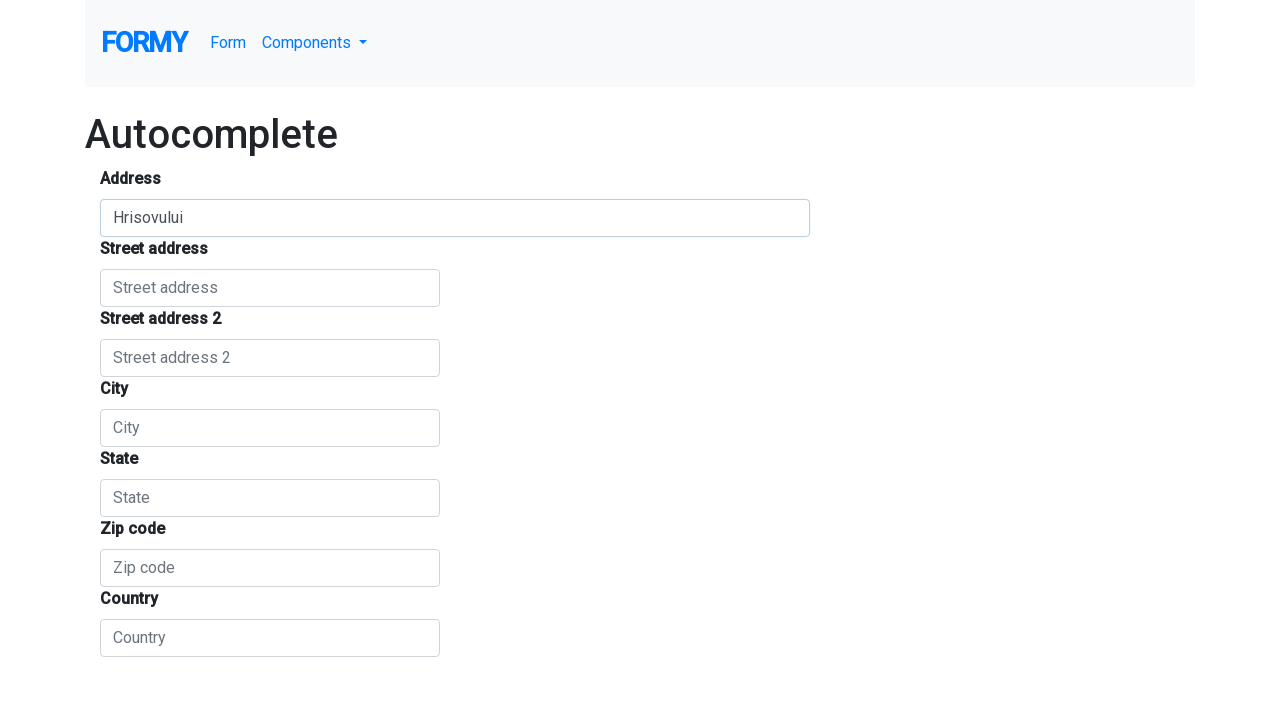

Filled fourth form control with 'Bucuresti' on .form-control >> nth=3
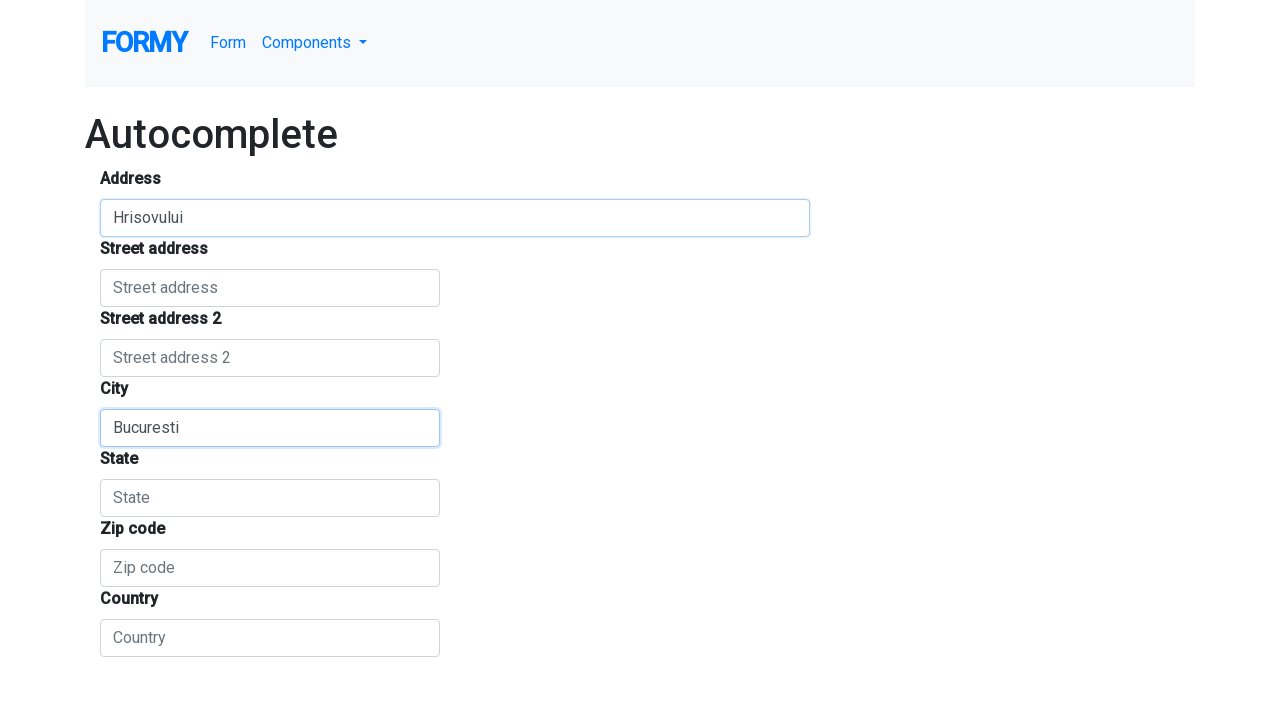

Filled seventh form control with 'Romania' on .form-control >> nth=6
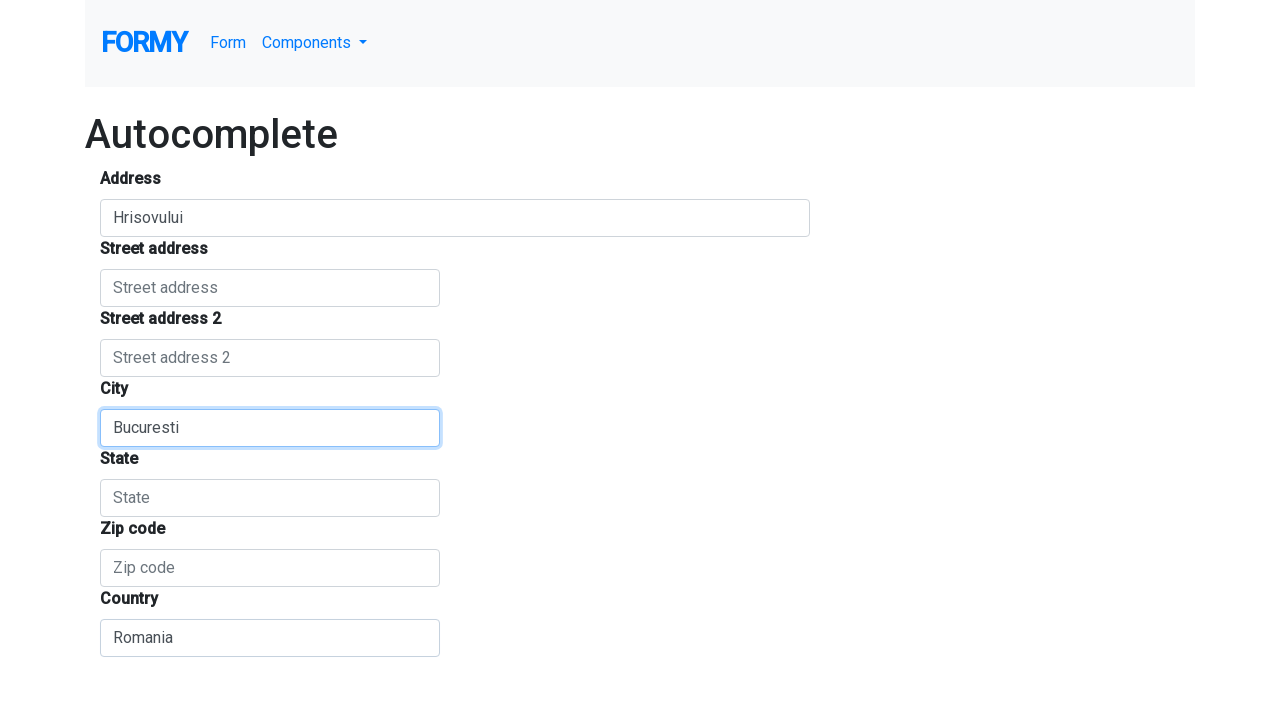

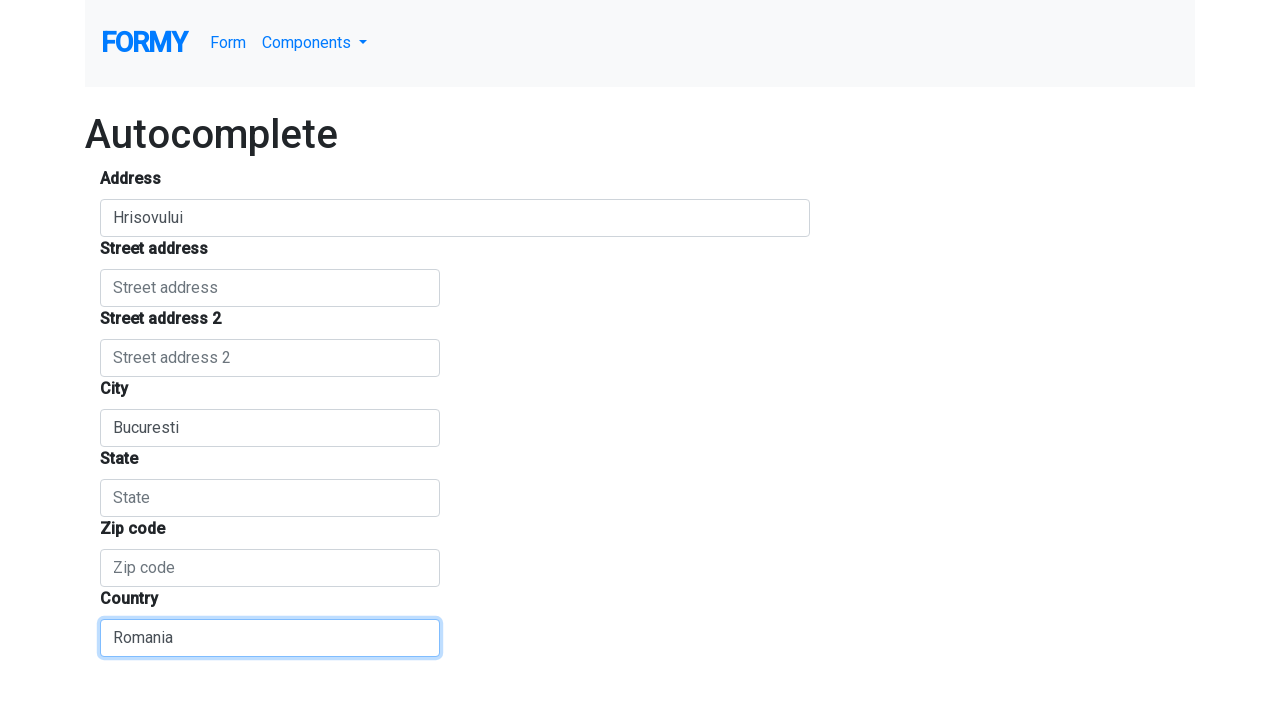